Tests tooltip display on hover by hovering over an age textbox and verifying the tooltip content appears

Starting URL: https://automationfc.github.io/jquery-tooltip/

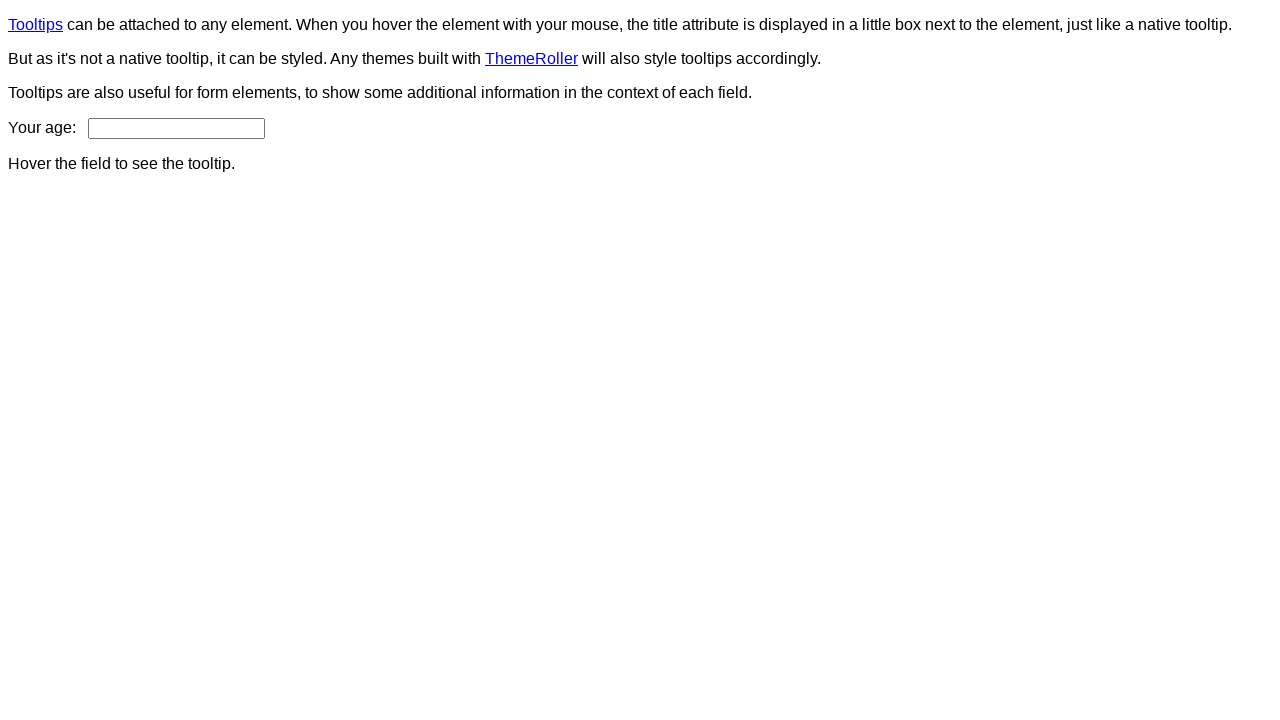

Hovered over age textbox to trigger tooltip at (176, 128) on input#age
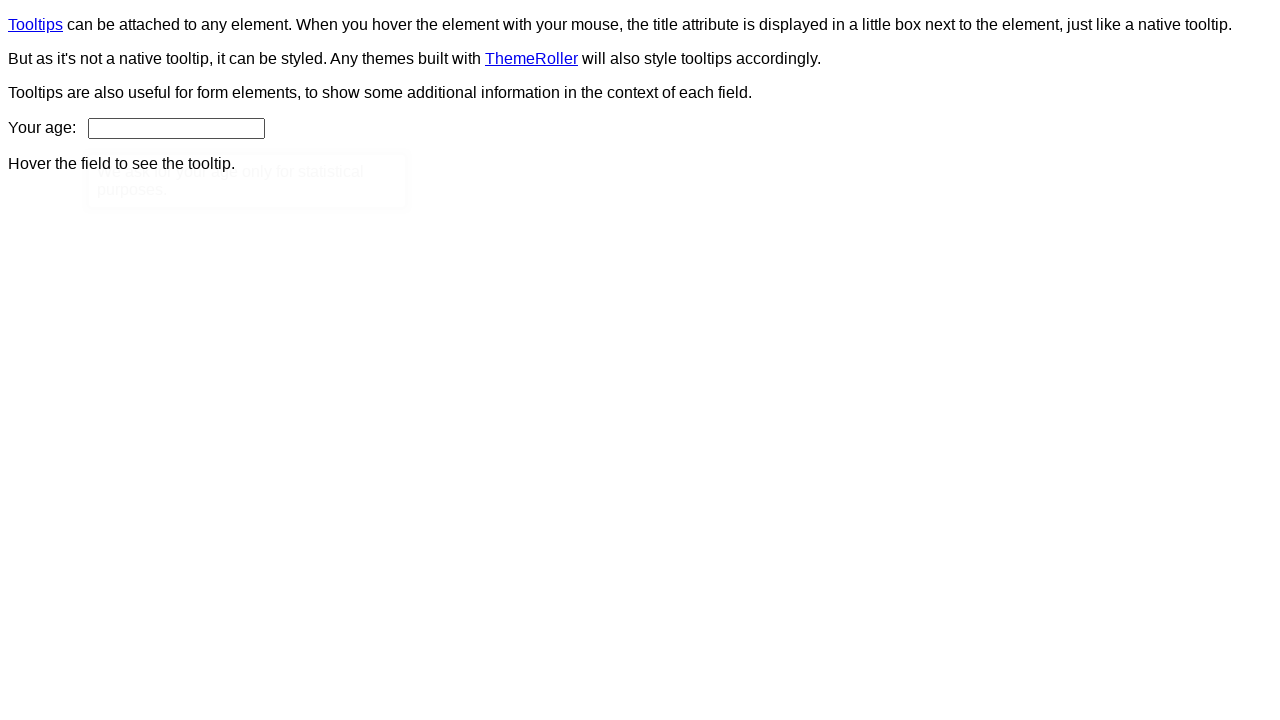

Tooltip content appeared and is now visible
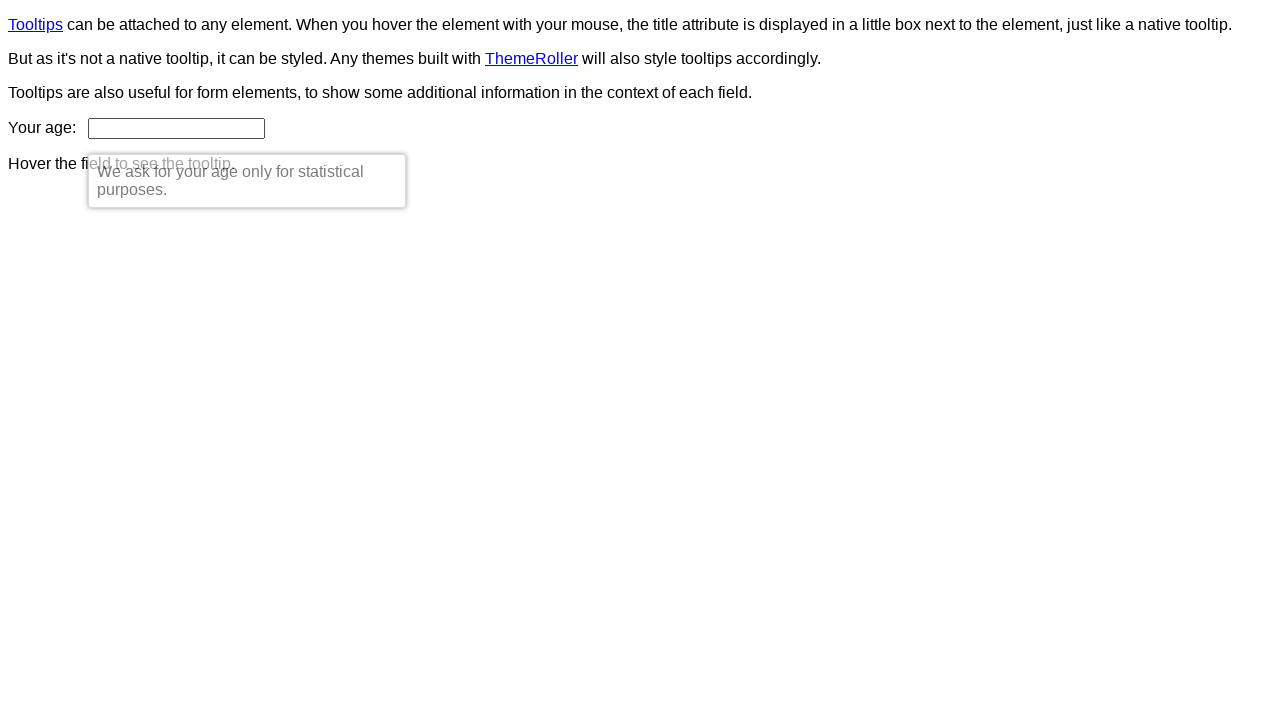

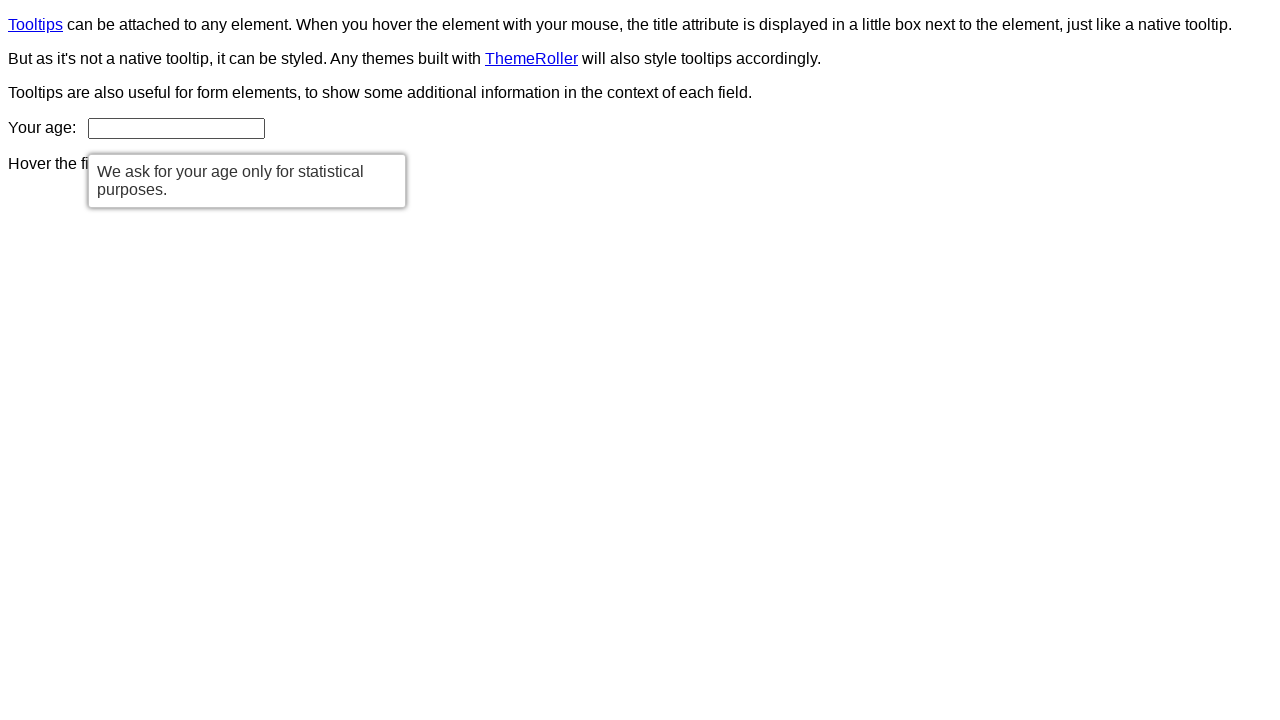